Tests dropdown menu selection by selecting year, month, and day values using three different selection methods: by index, by value, and by visible text

Starting URL: https://testcenter.techproeducation.com/index.php?page=dropdown

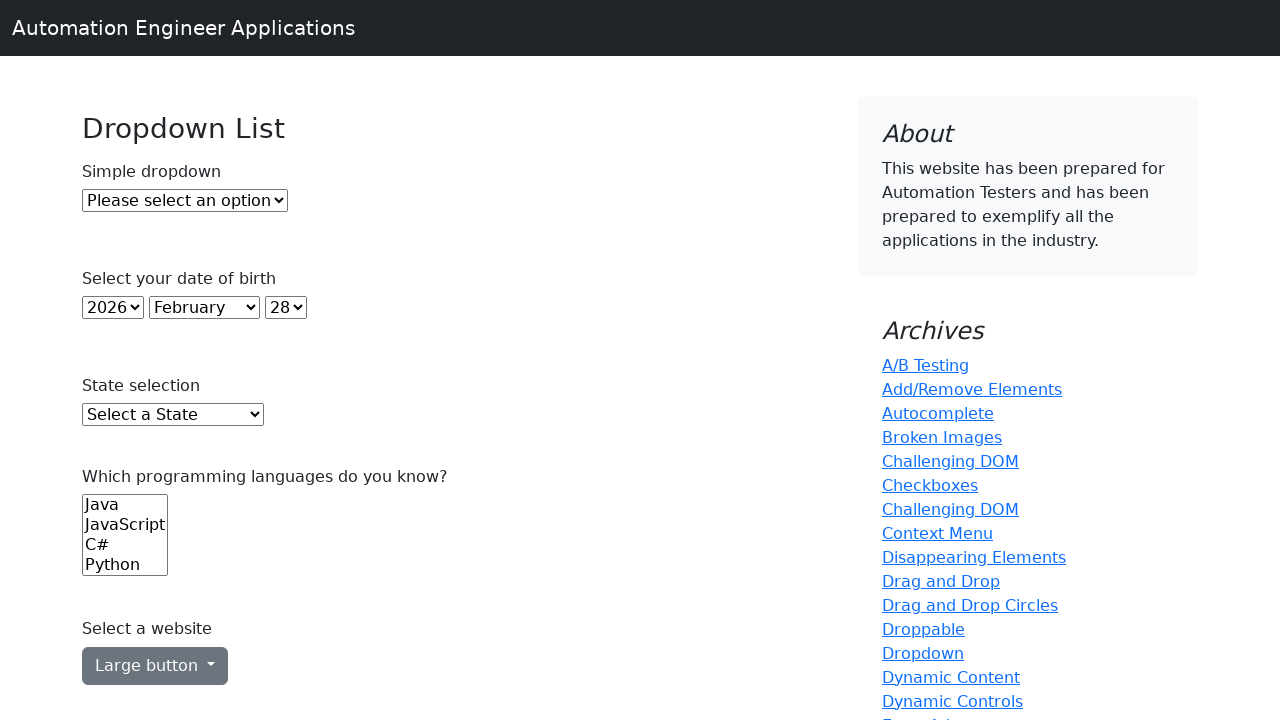

Selected year 2018 from year dropdown by index on (//select)[2]
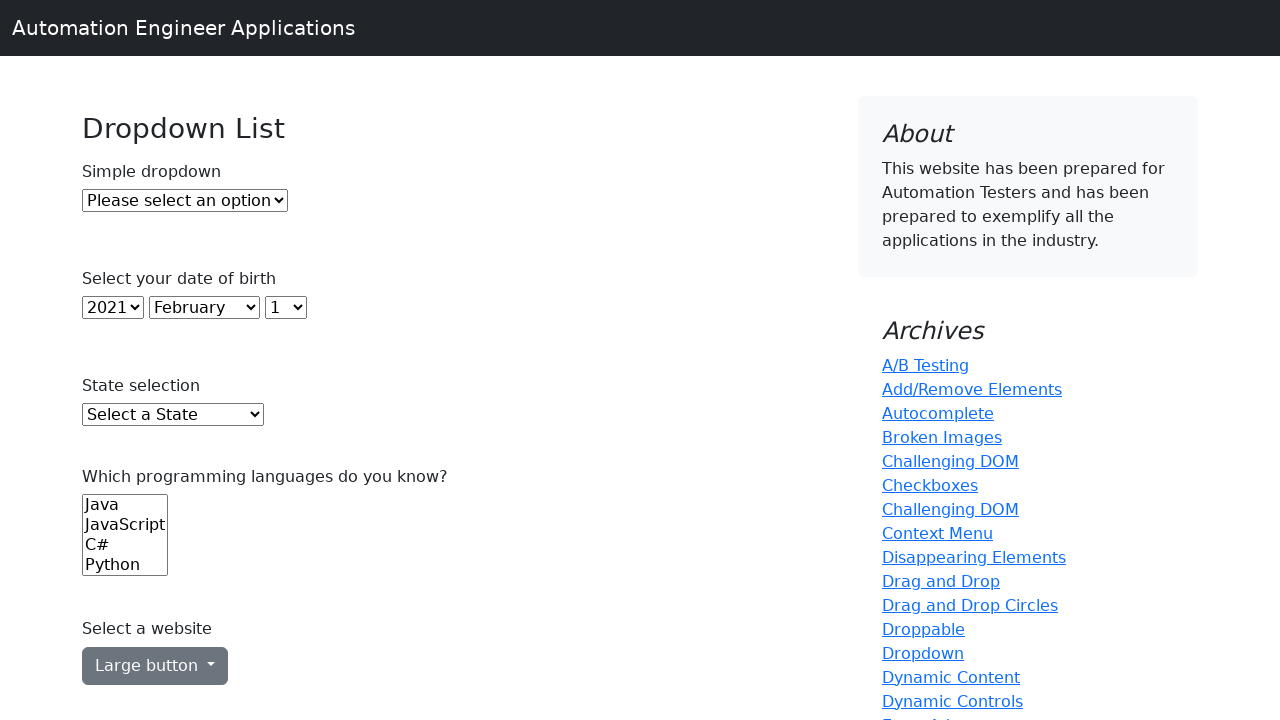

Selected month July from month dropdown by value on (//select)[3]
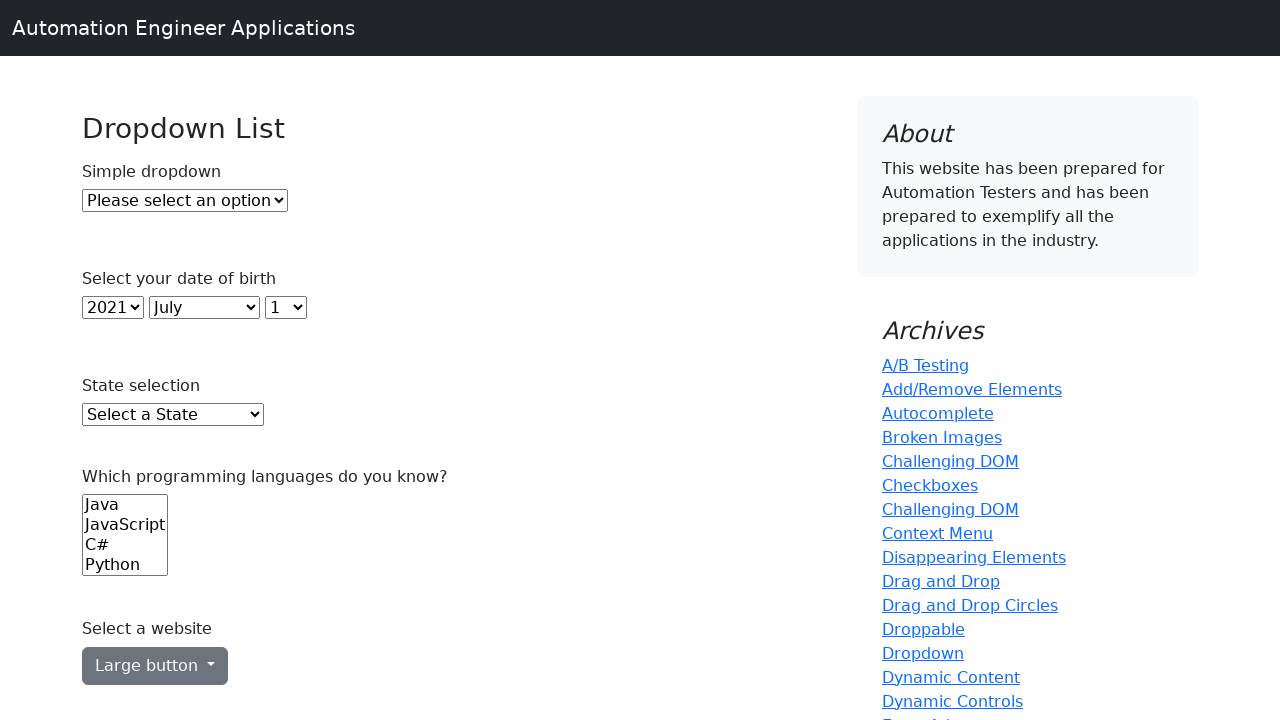

Selected day 15 from day dropdown by visible text on (//select)[4]
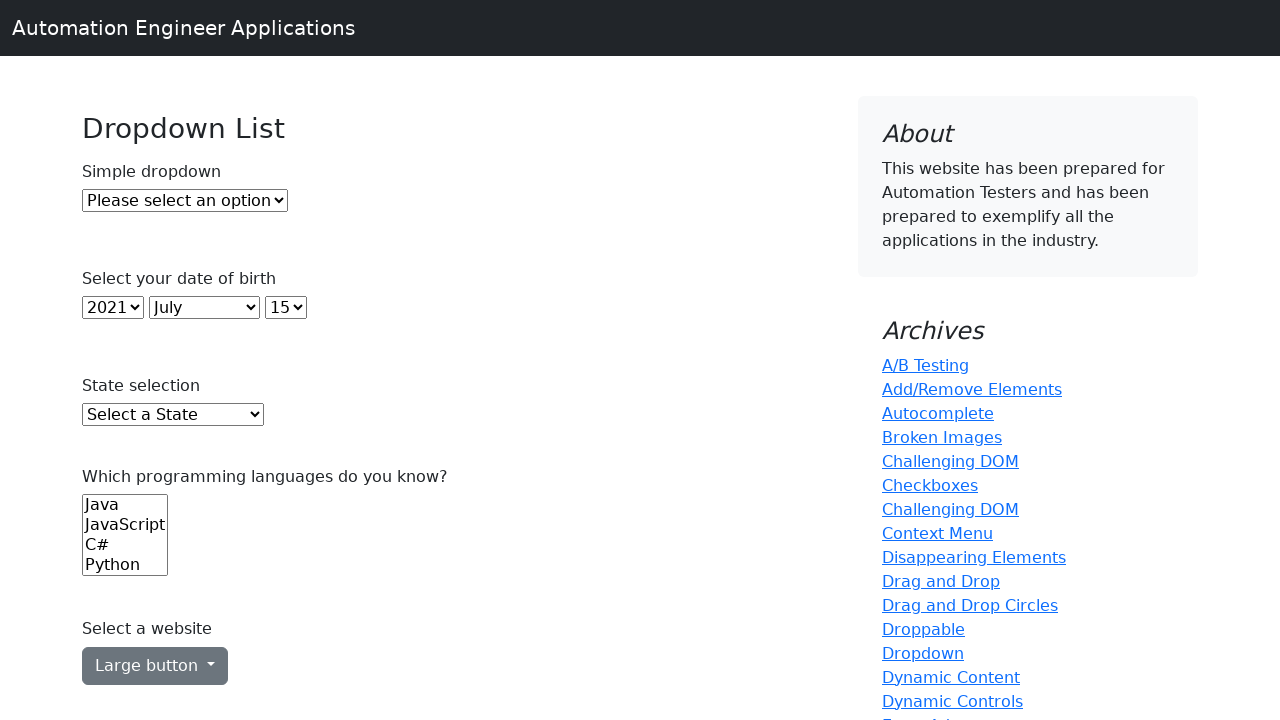

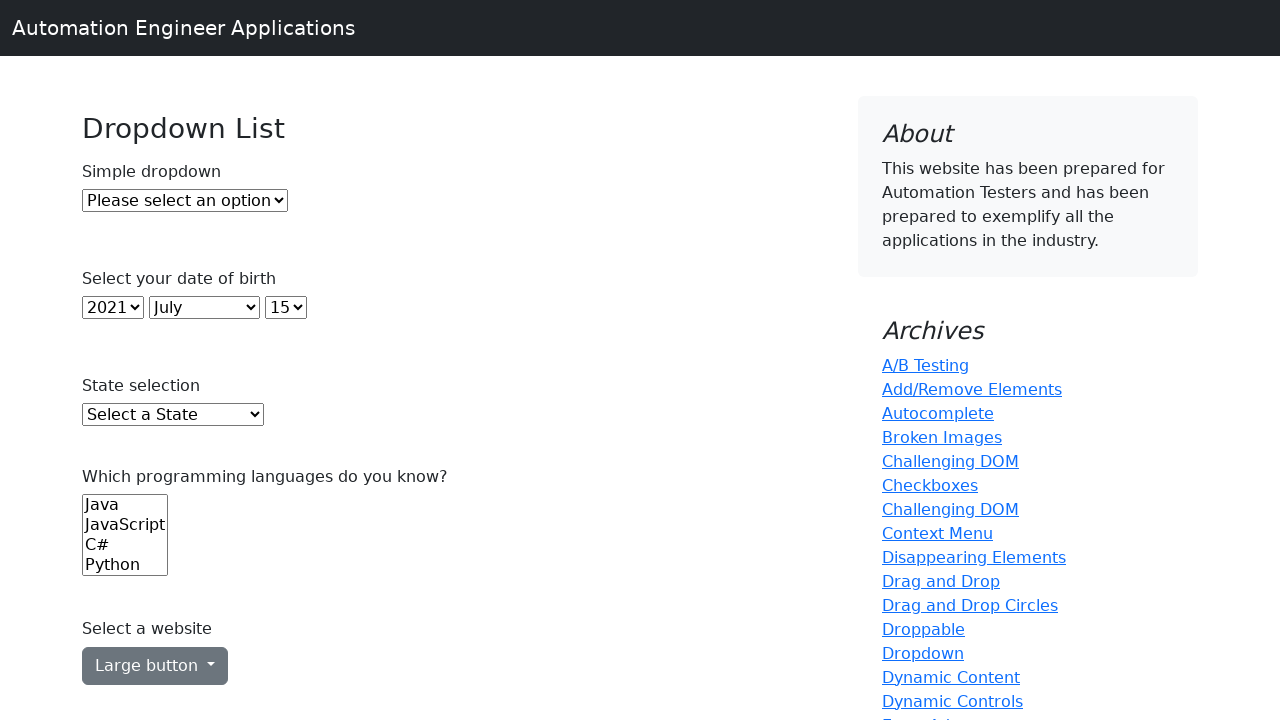